Tests clicking a button that triggers an alert after a 5 second delay and accepting it

Starting URL: https://demoqa.com/alerts

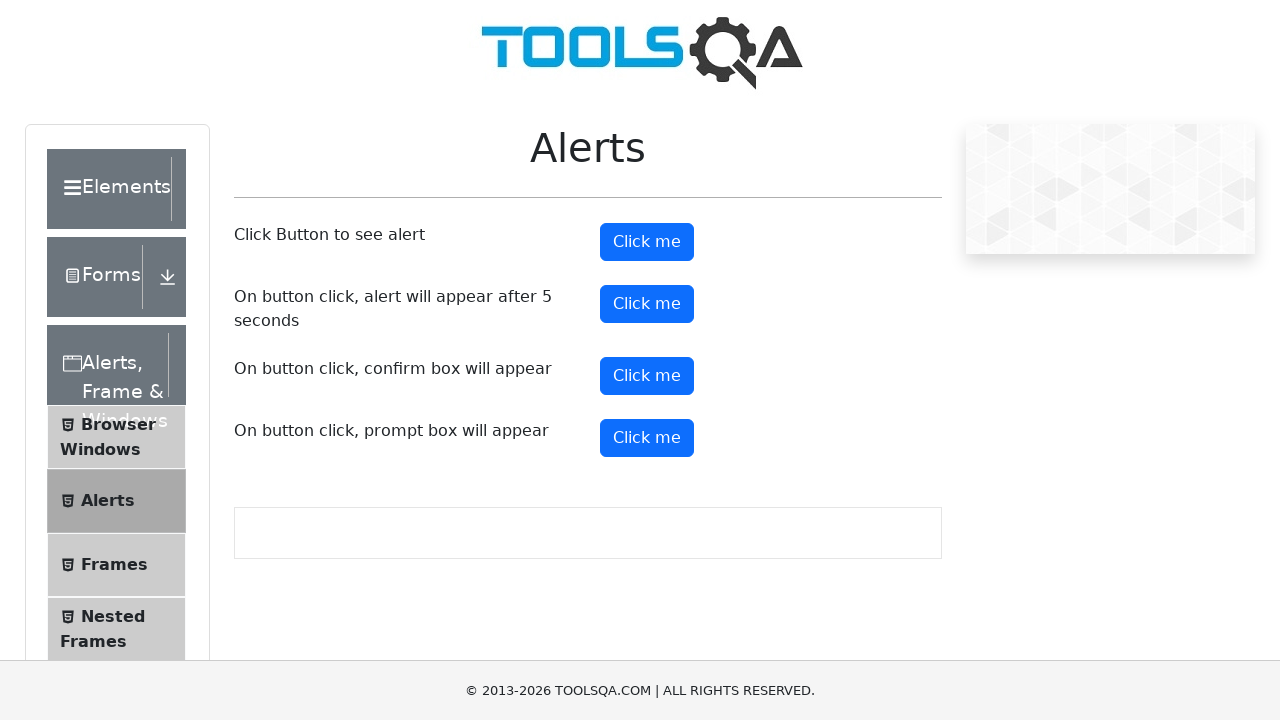

Navigated to alerts test page
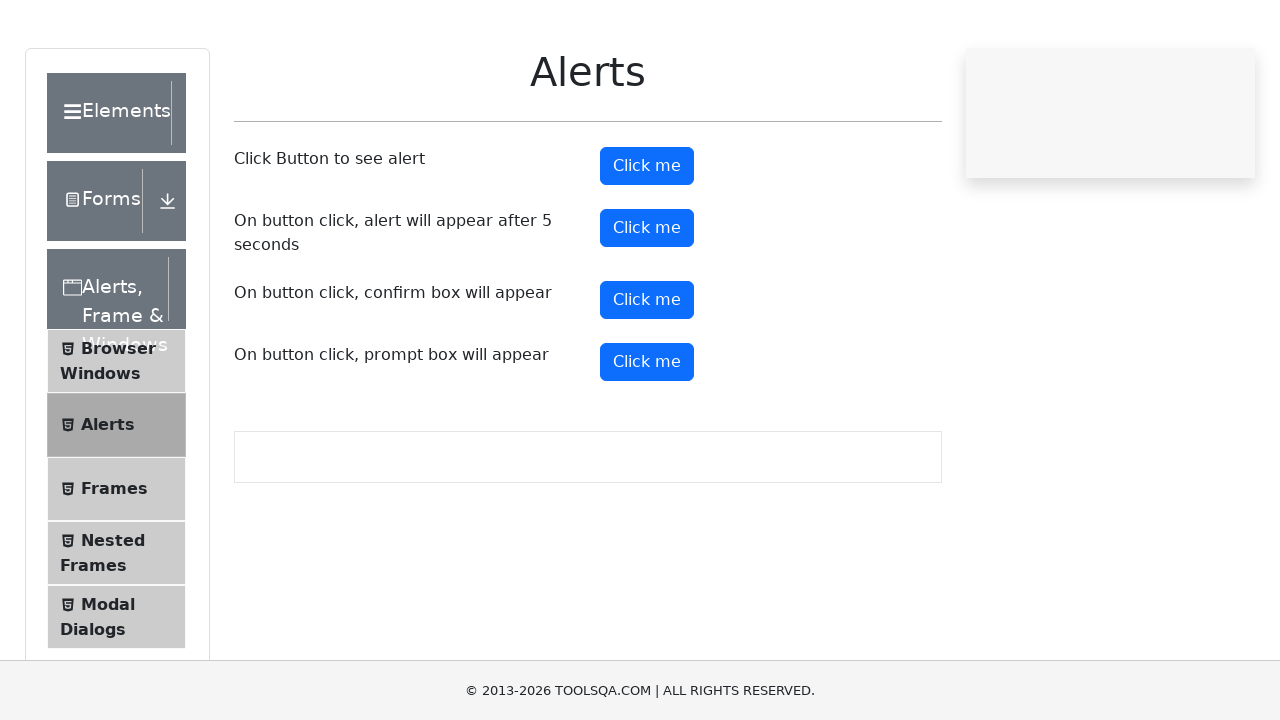

Scrolled down with arrow key
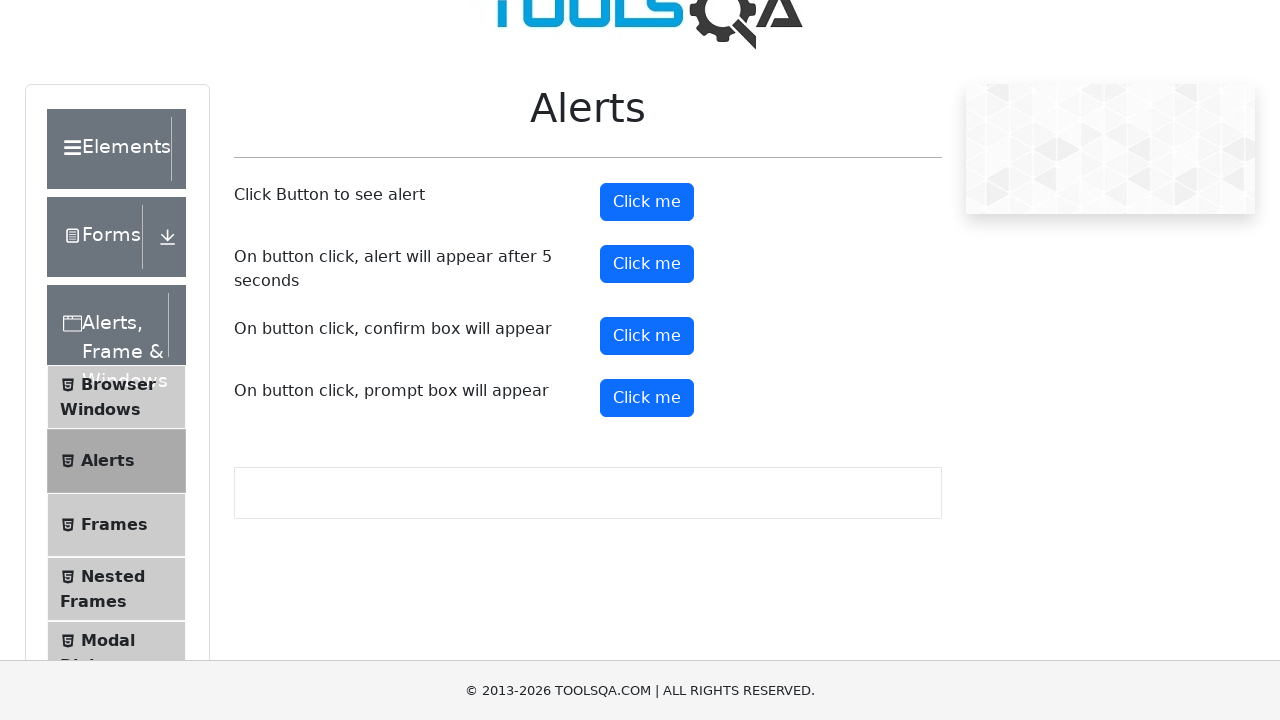

Scrolled down with arrow key
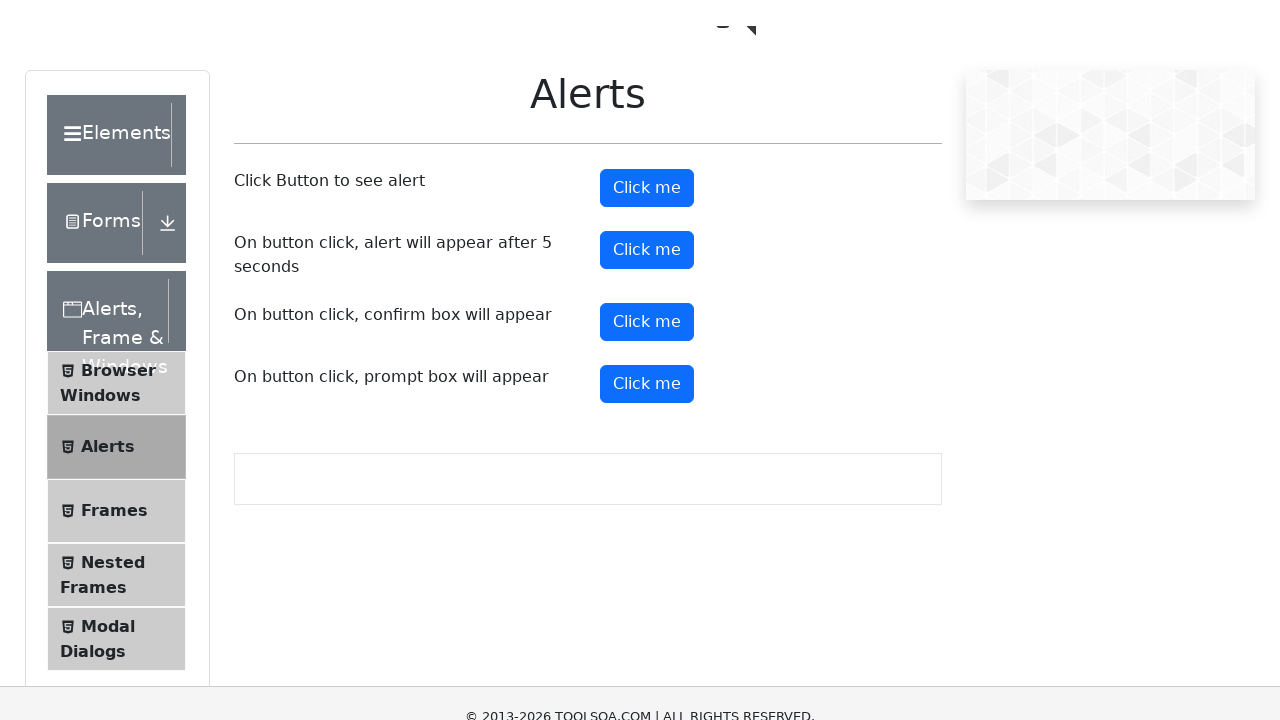

Scrolled down with arrow key
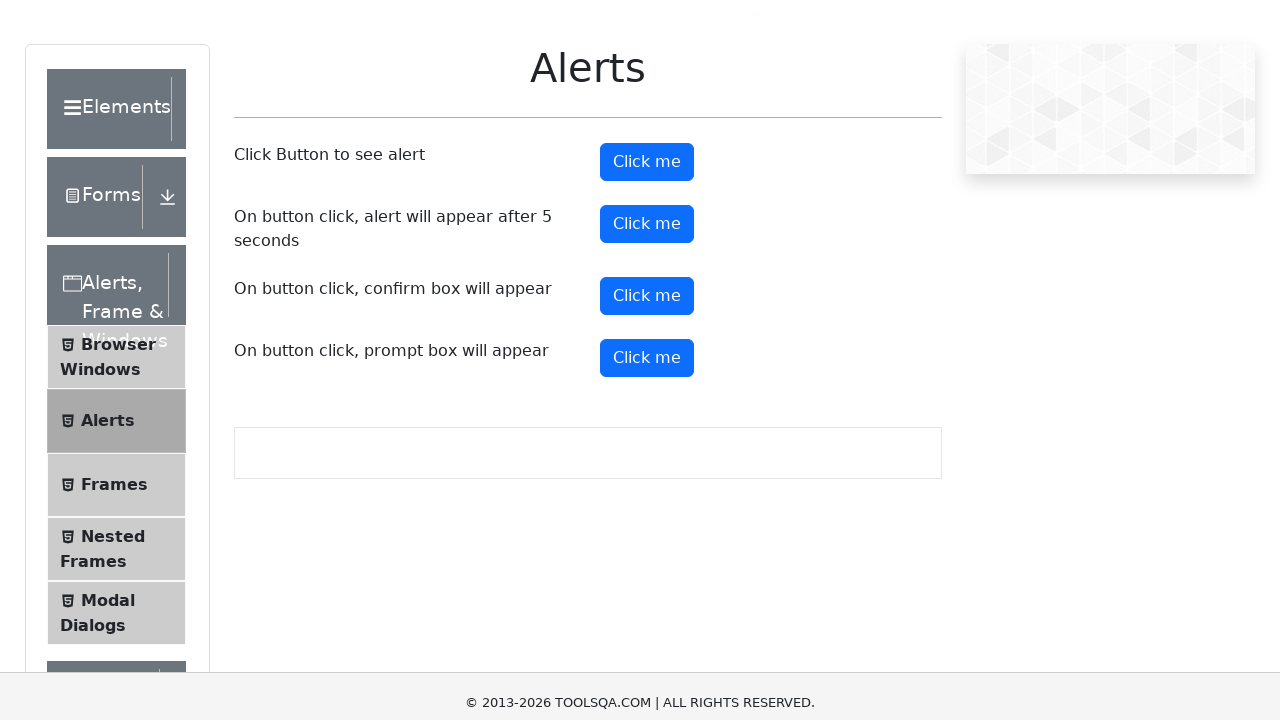

Scrolled down with arrow key
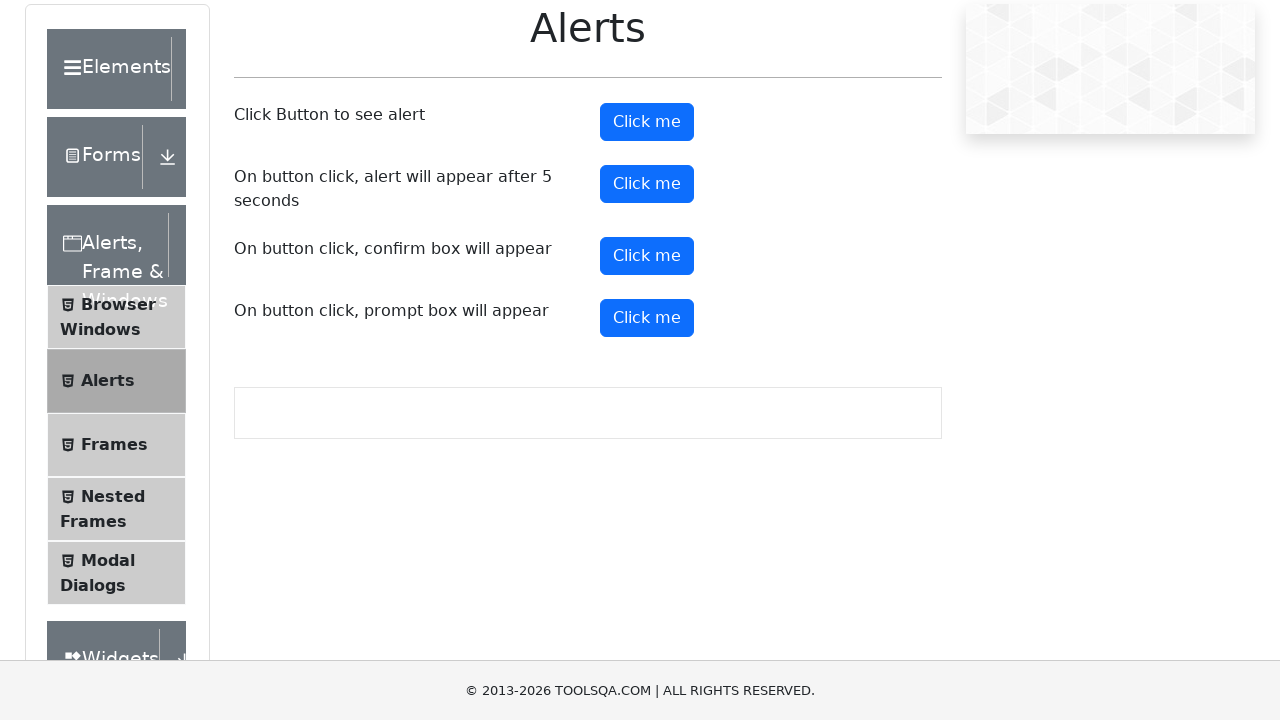

Scrolled down with arrow key
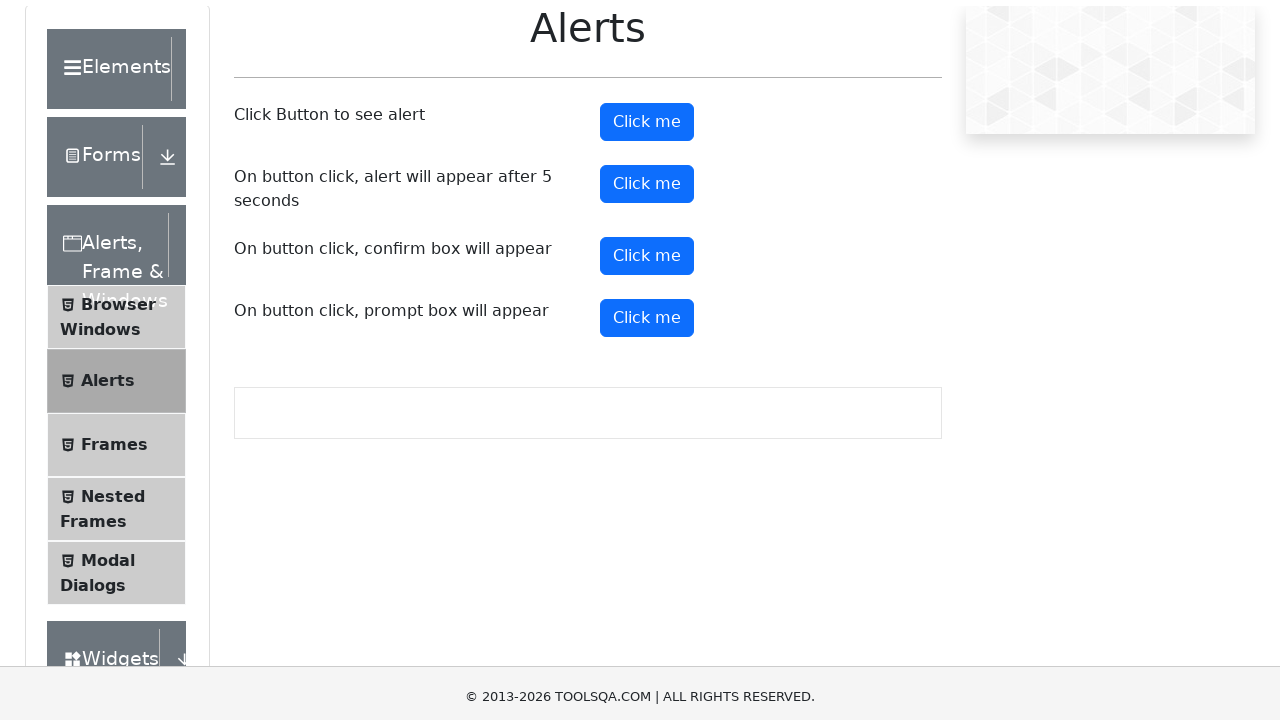

Clicked the timer alert button at (647, 144) on #timerAlertButton
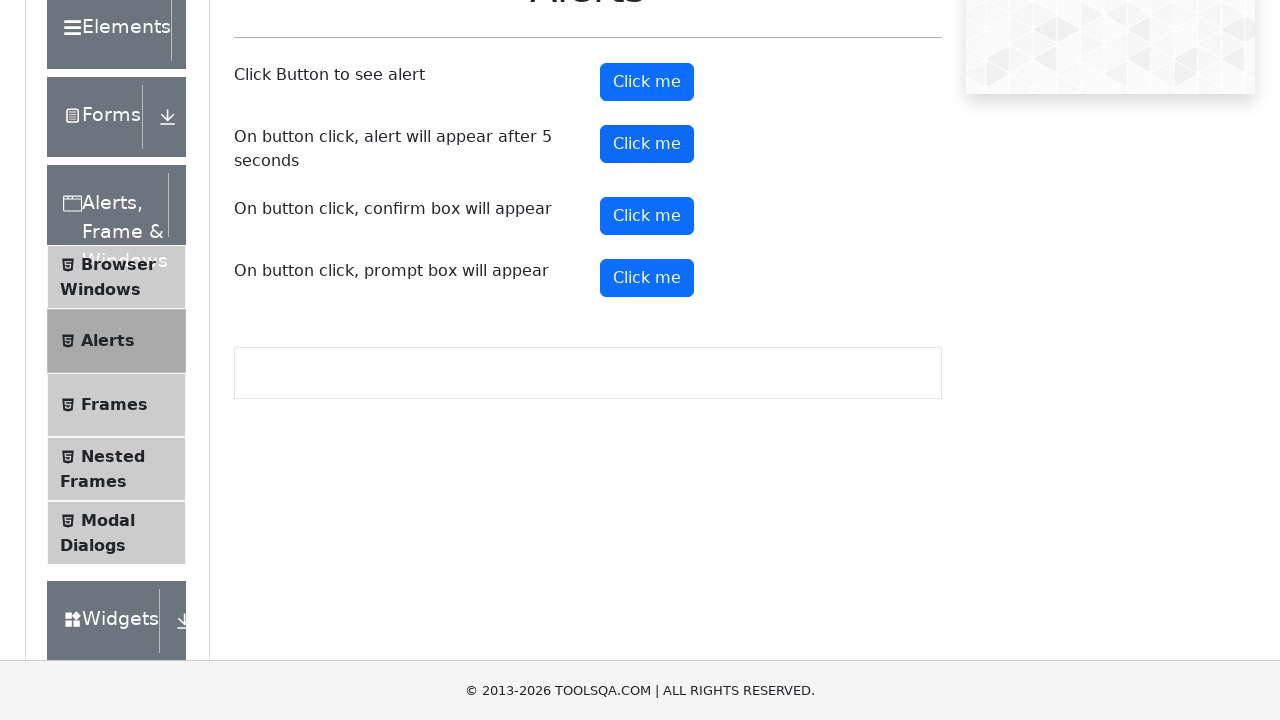

Waited 6 seconds for delayed alert to appear
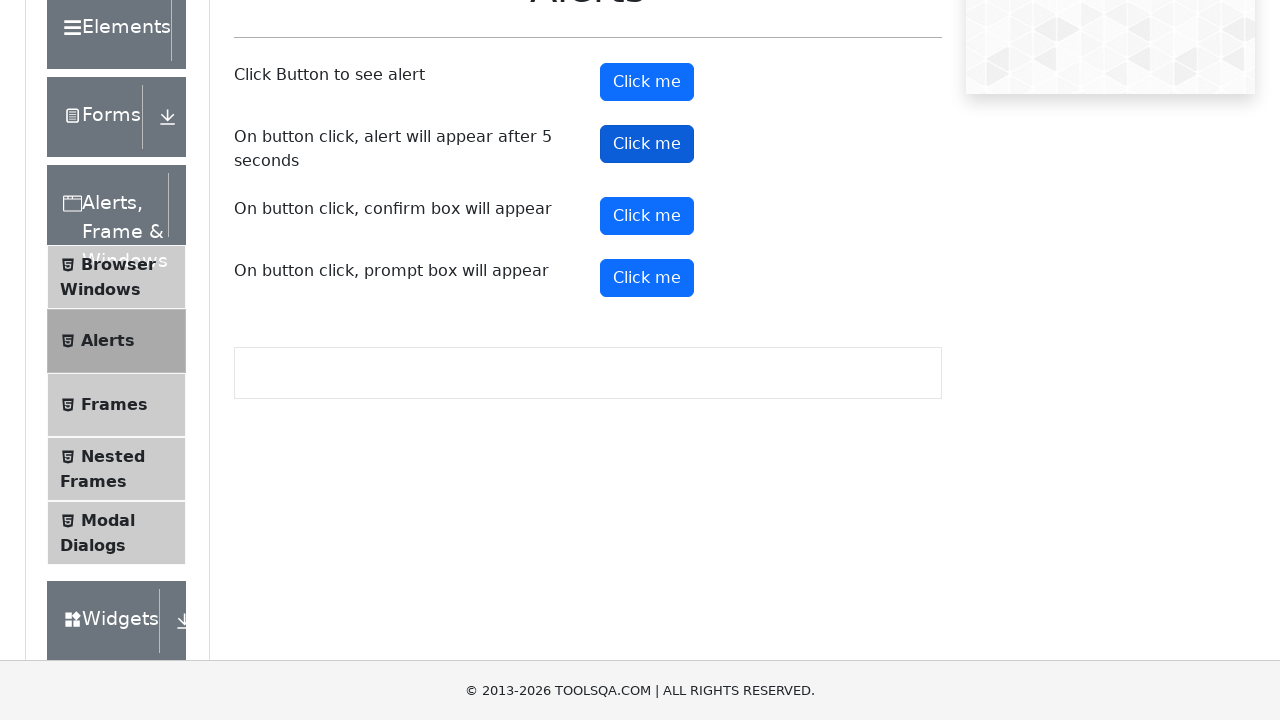

Set up dialog handler to accept alert
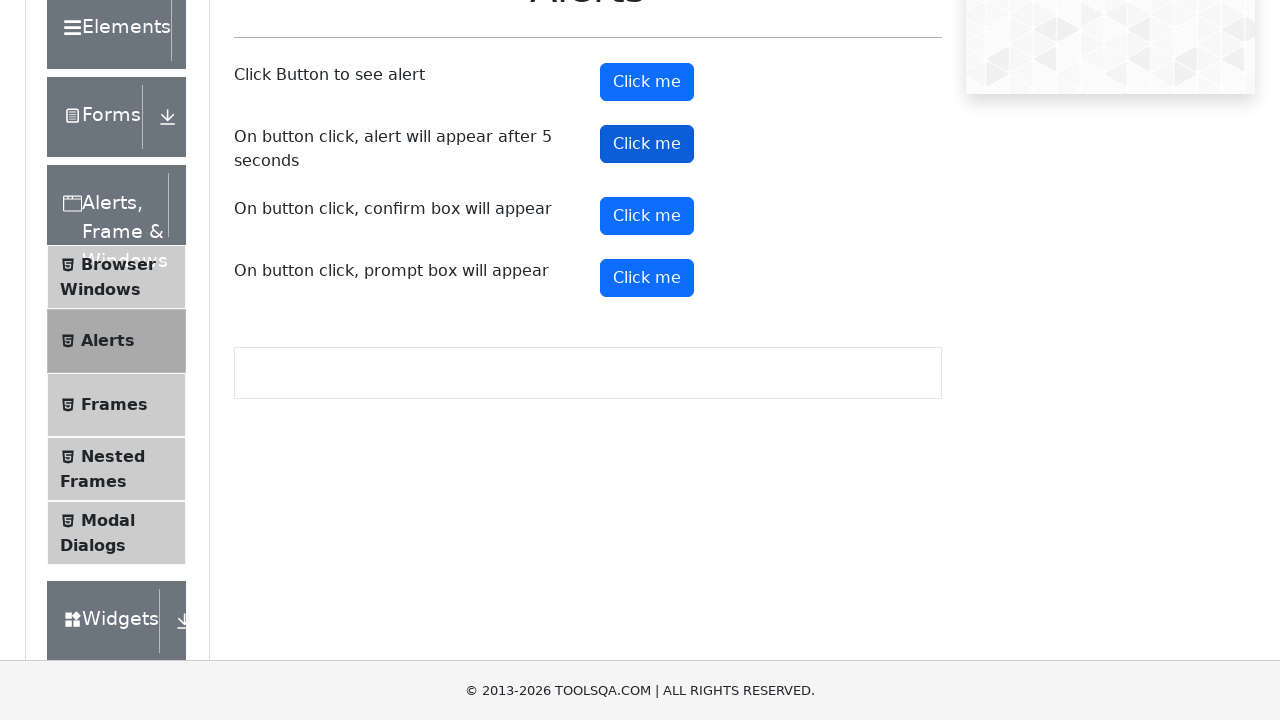

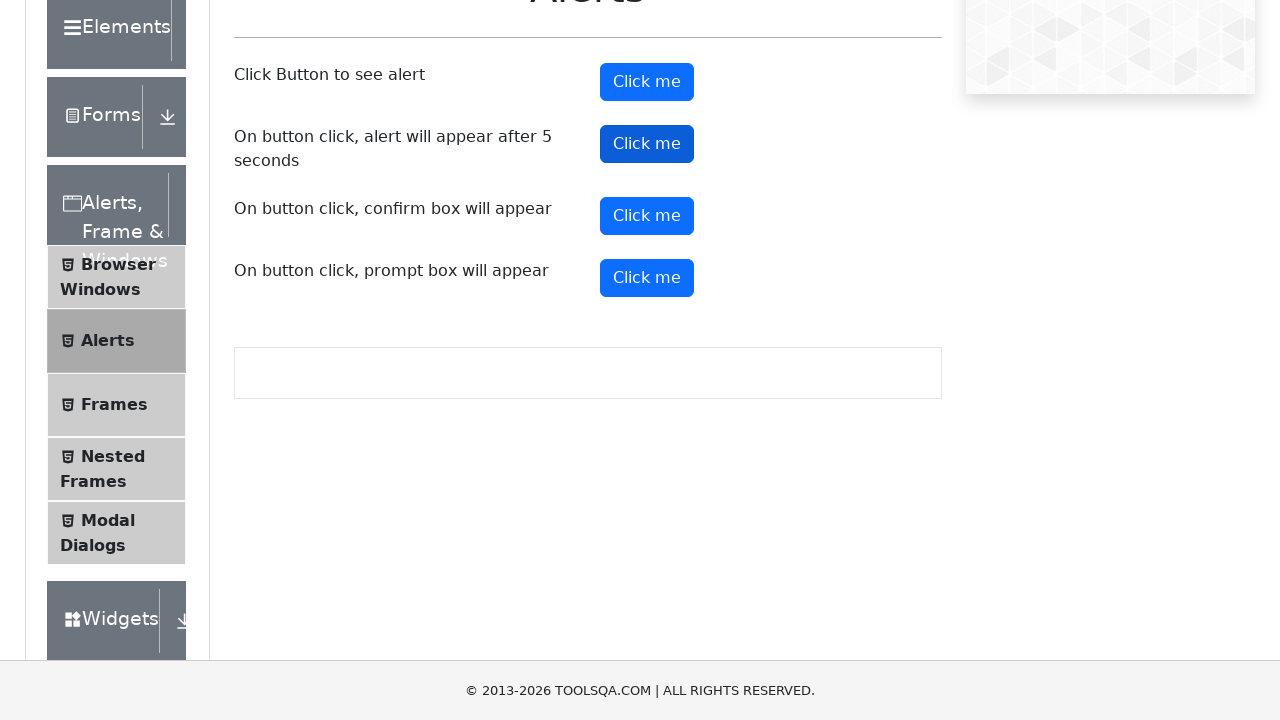